Tests file download functionality on GitHub by navigating to a file and clicking the download button

Starting URL: https://github.com/Muntasir101/Test_Automation_BITM06/blob/master/Selenium_Advance/logs/13_log.log

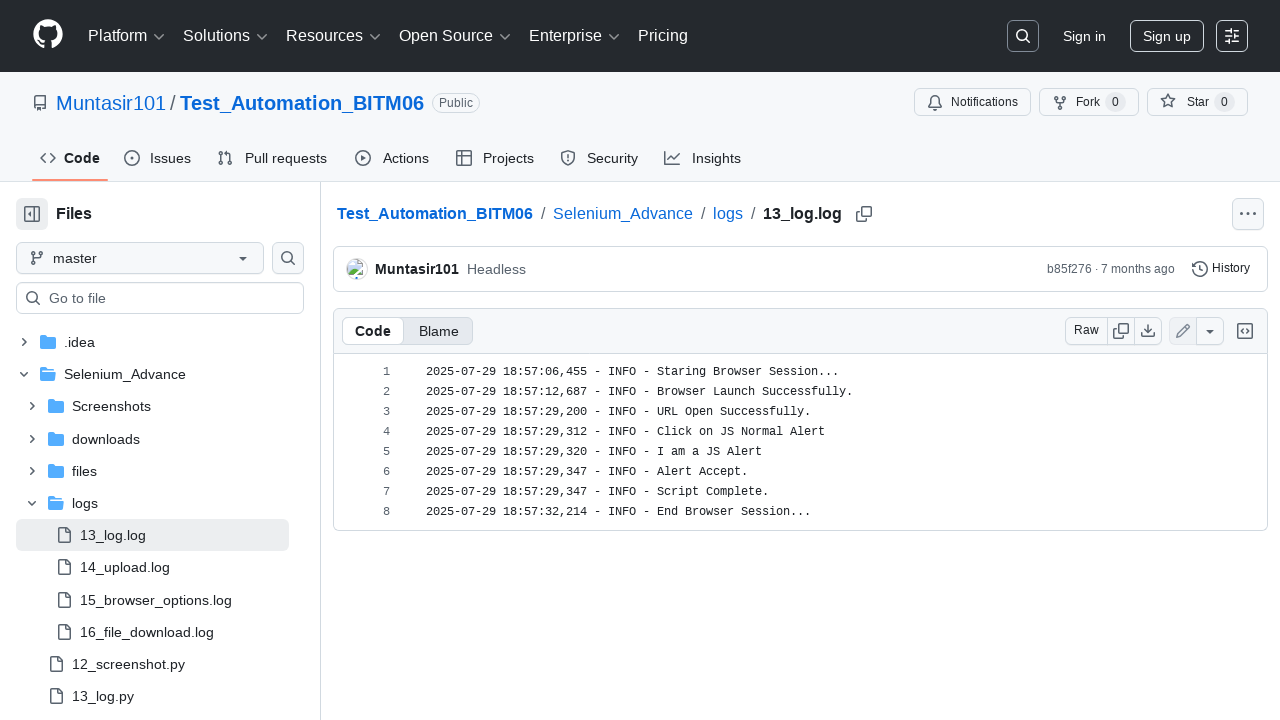

Clicked the download button to initiate file download at (1148, 331) on .octicon.octicon-download[aria-hidden='true'][focusable='false']
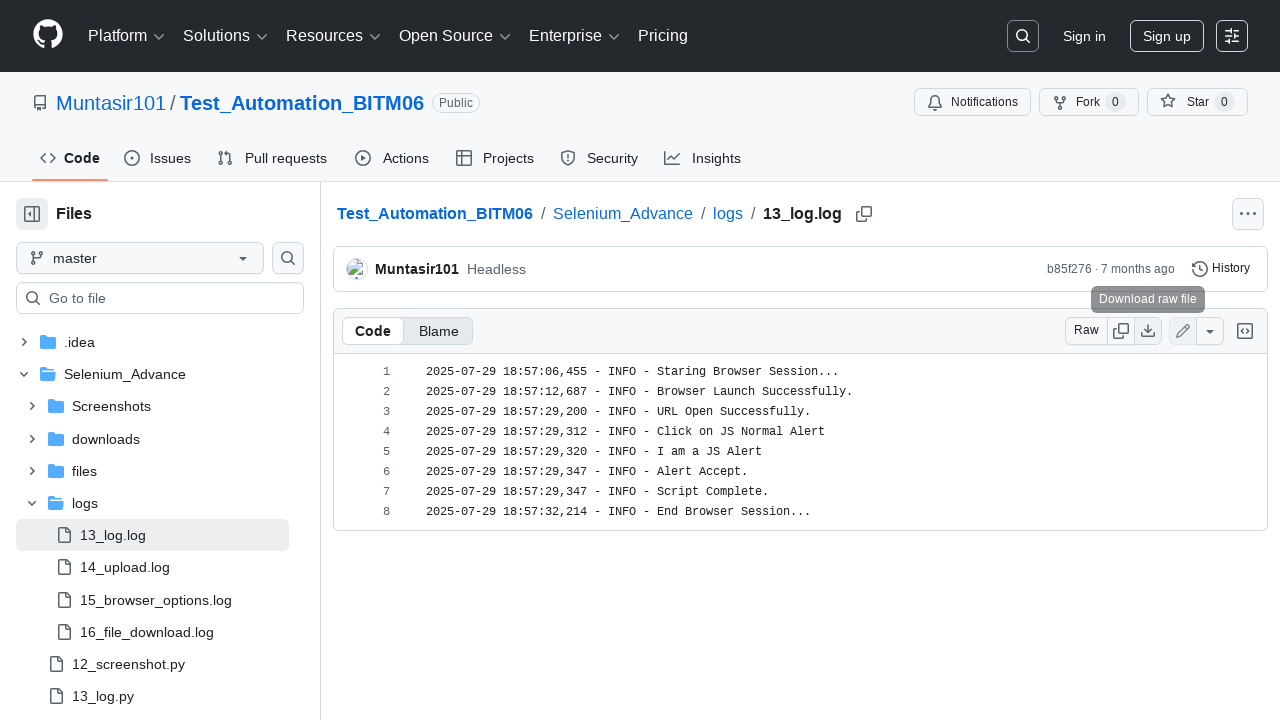

Waited 2 seconds for download to initiate
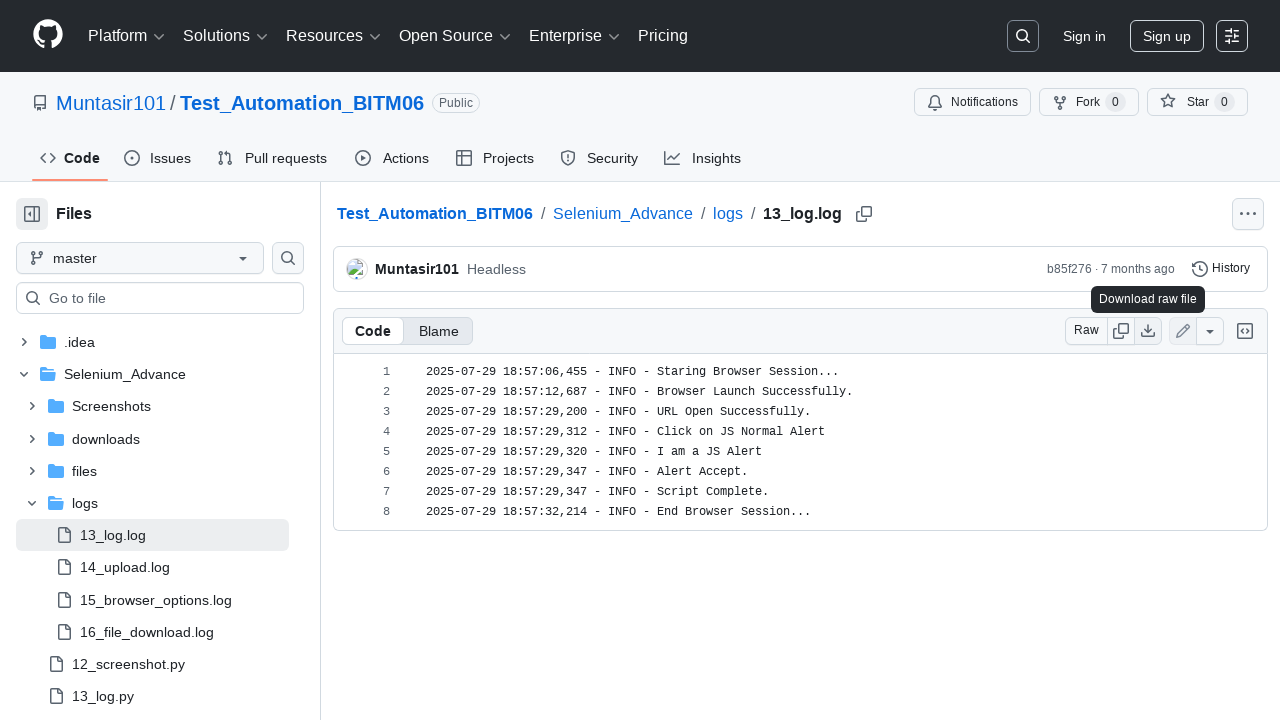

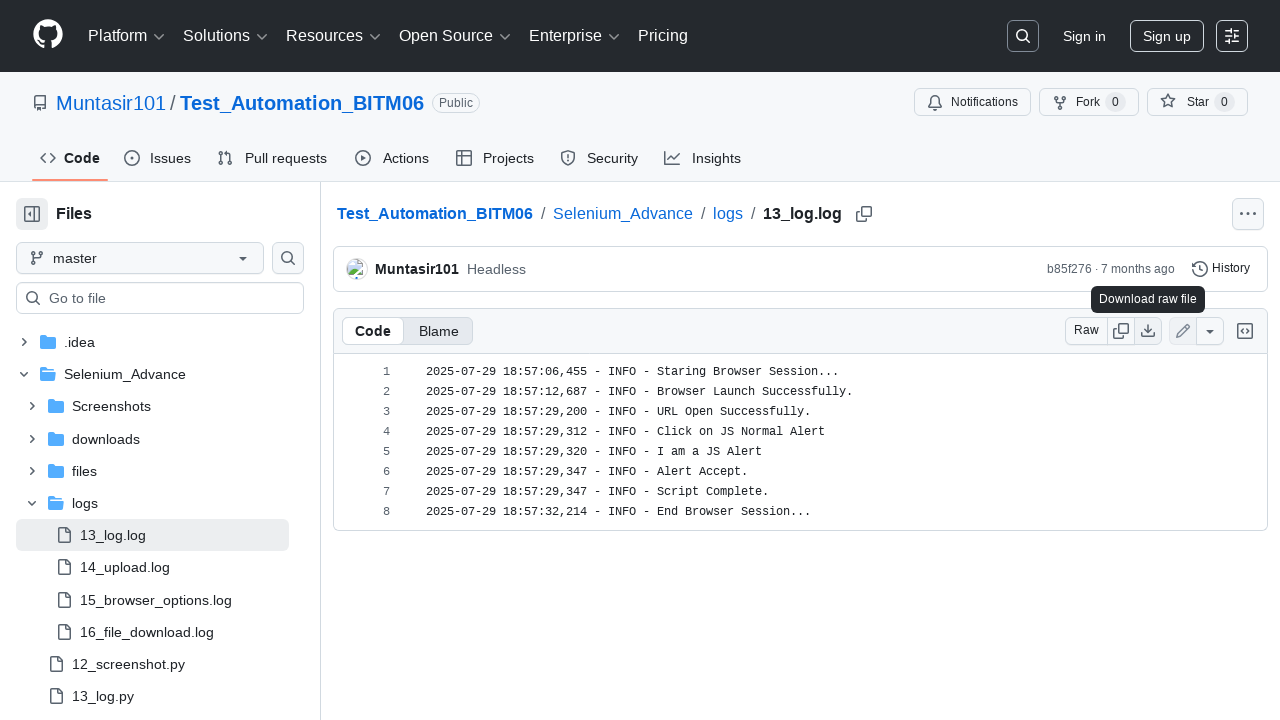